Tests editing a todo item by double-clicking and entering new text

Starting URL: https://demo.playwright.dev/todomvc

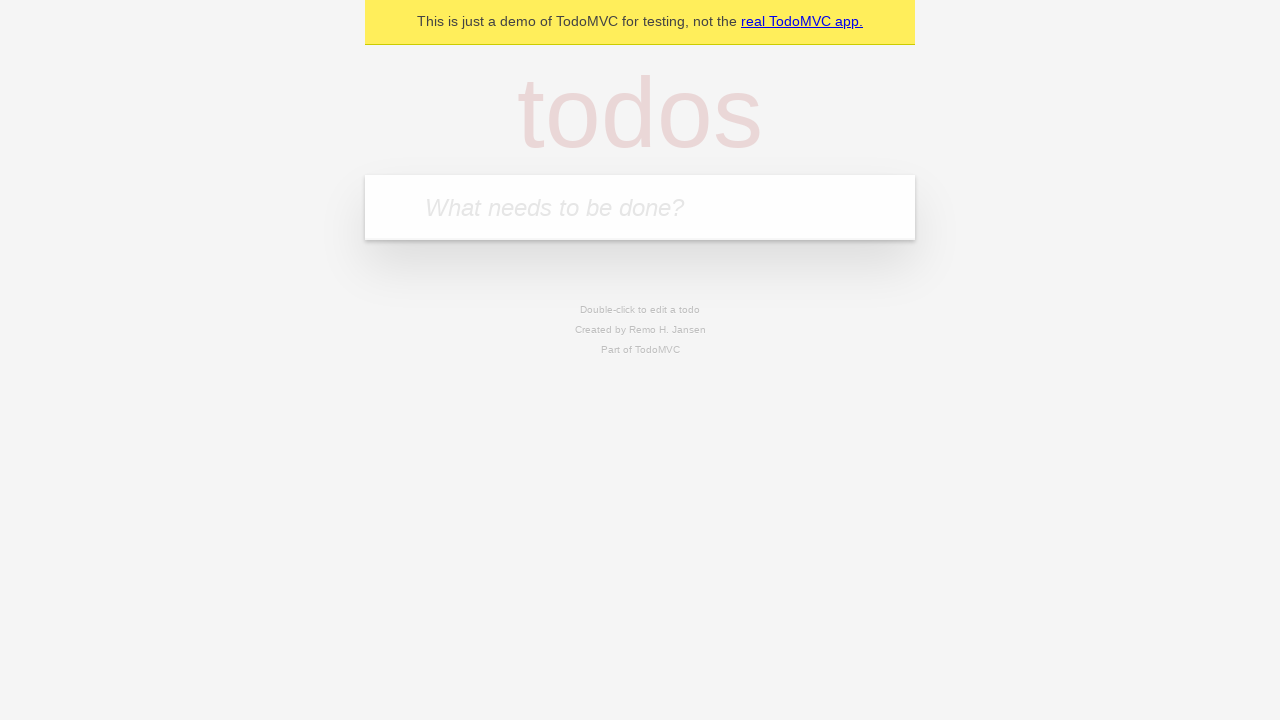

Filled new todo field with 'buy some cheese' on internal:attr=[placeholder="What needs to be done?"i]
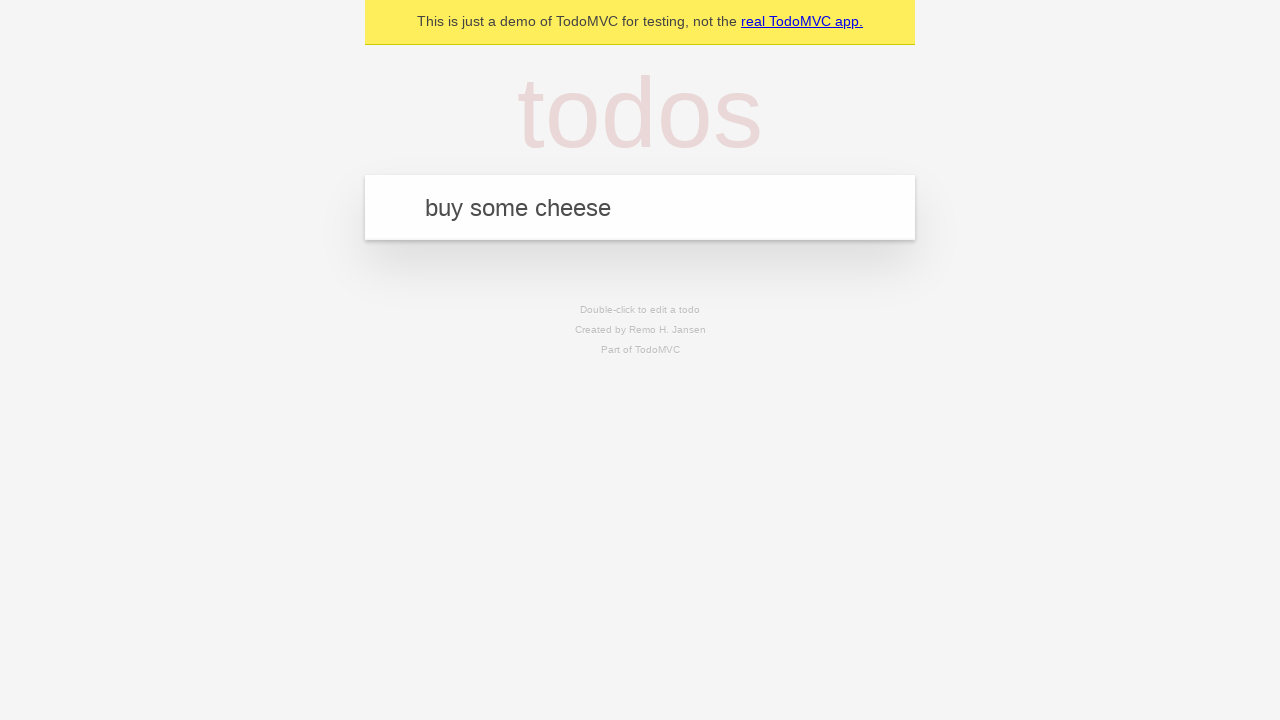

Pressed Enter to add first todo item on internal:attr=[placeholder="What needs to be done?"i]
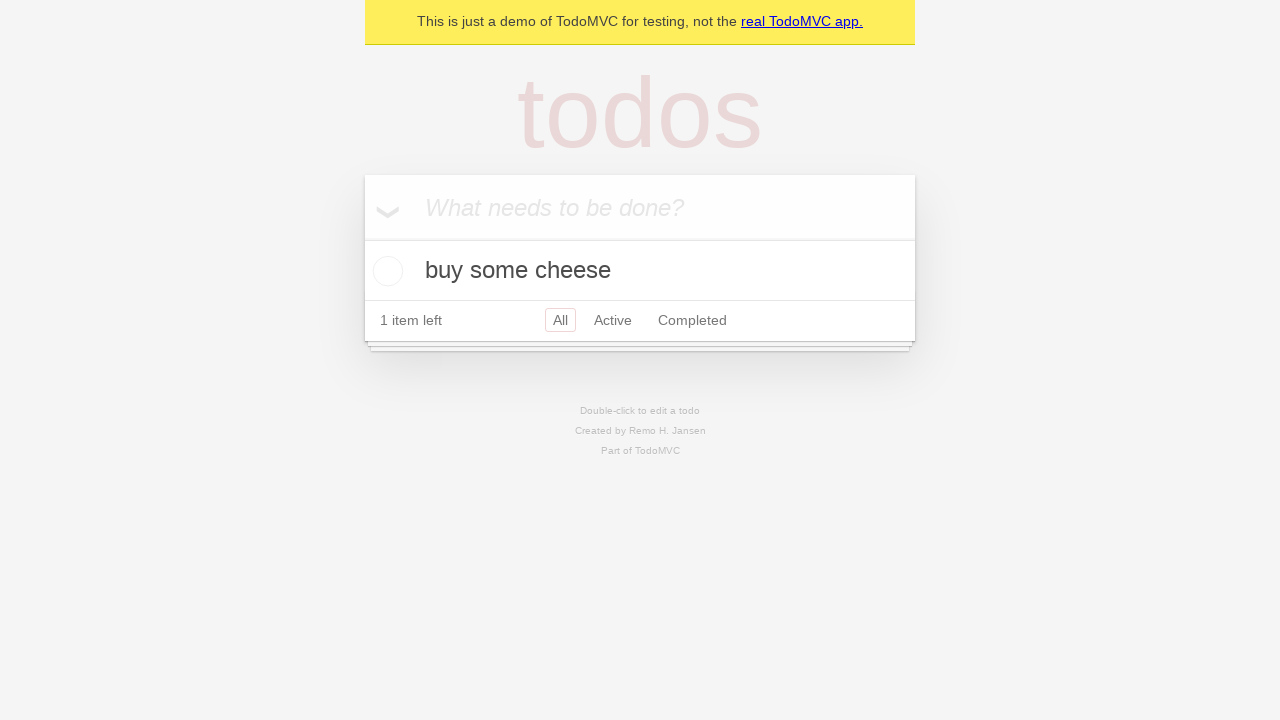

Filled new todo field with 'feed the cat' on internal:attr=[placeholder="What needs to be done?"i]
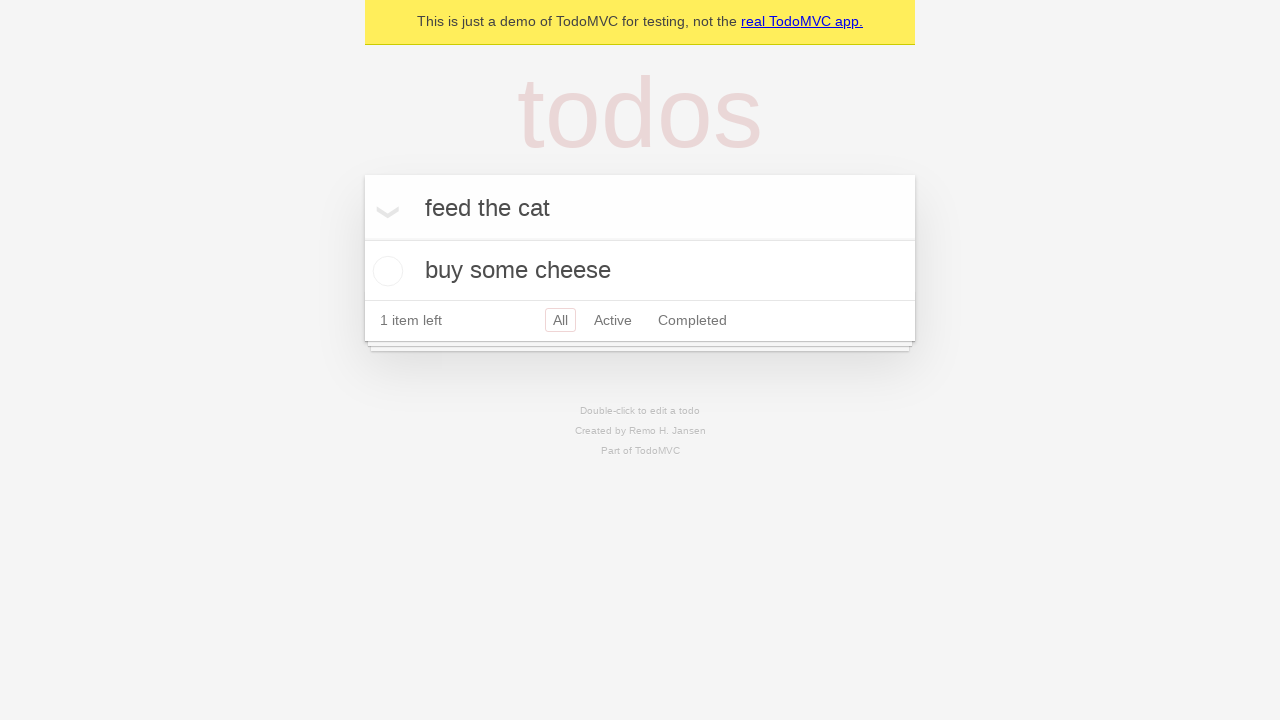

Pressed Enter to add second todo item on internal:attr=[placeholder="What needs to be done?"i]
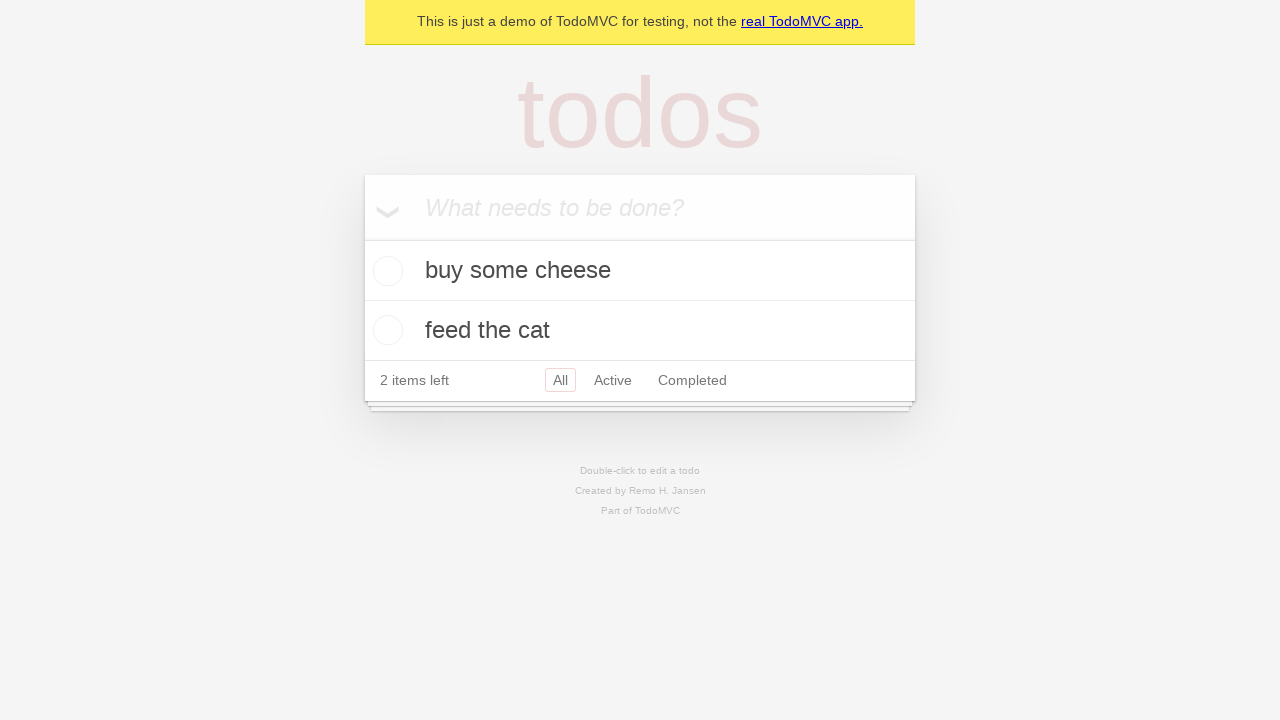

Filled new todo field with 'book a doctors appointment' on internal:attr=[placeholder="What needs to be done?"i]
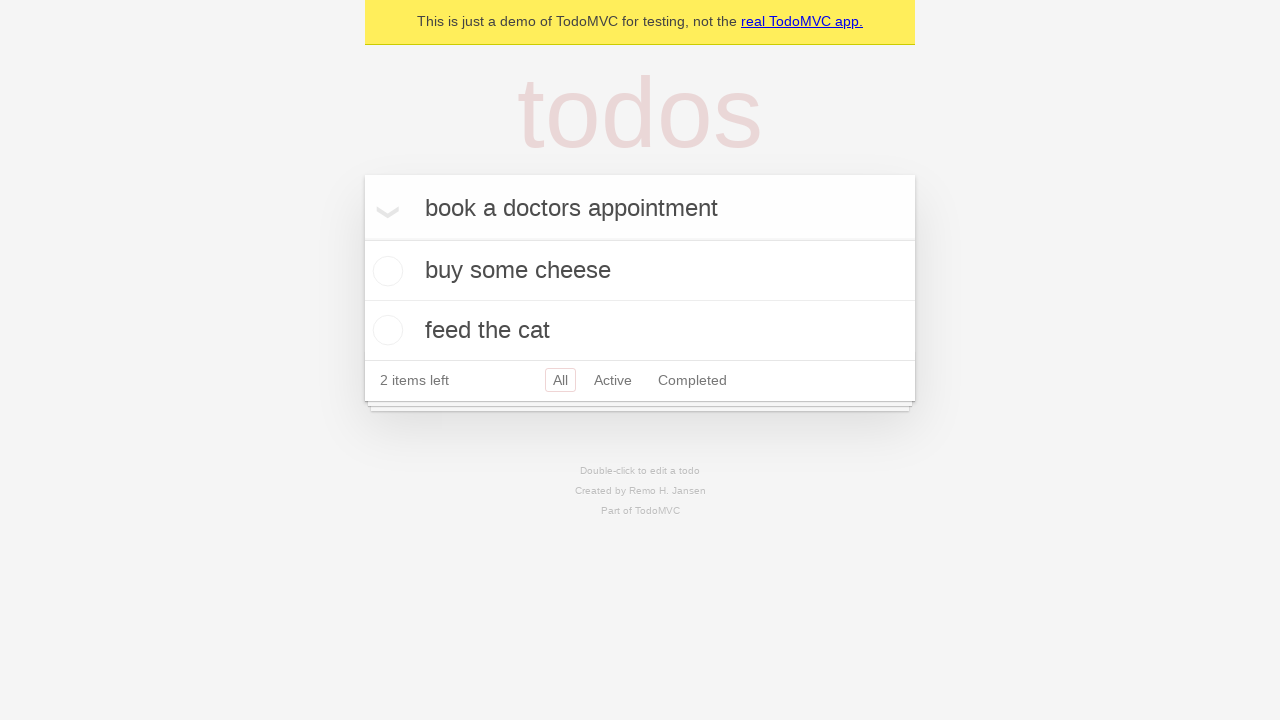

Pressed Enter to add third todo item on internal:attr=[placeholder="What needs to be done?"i]
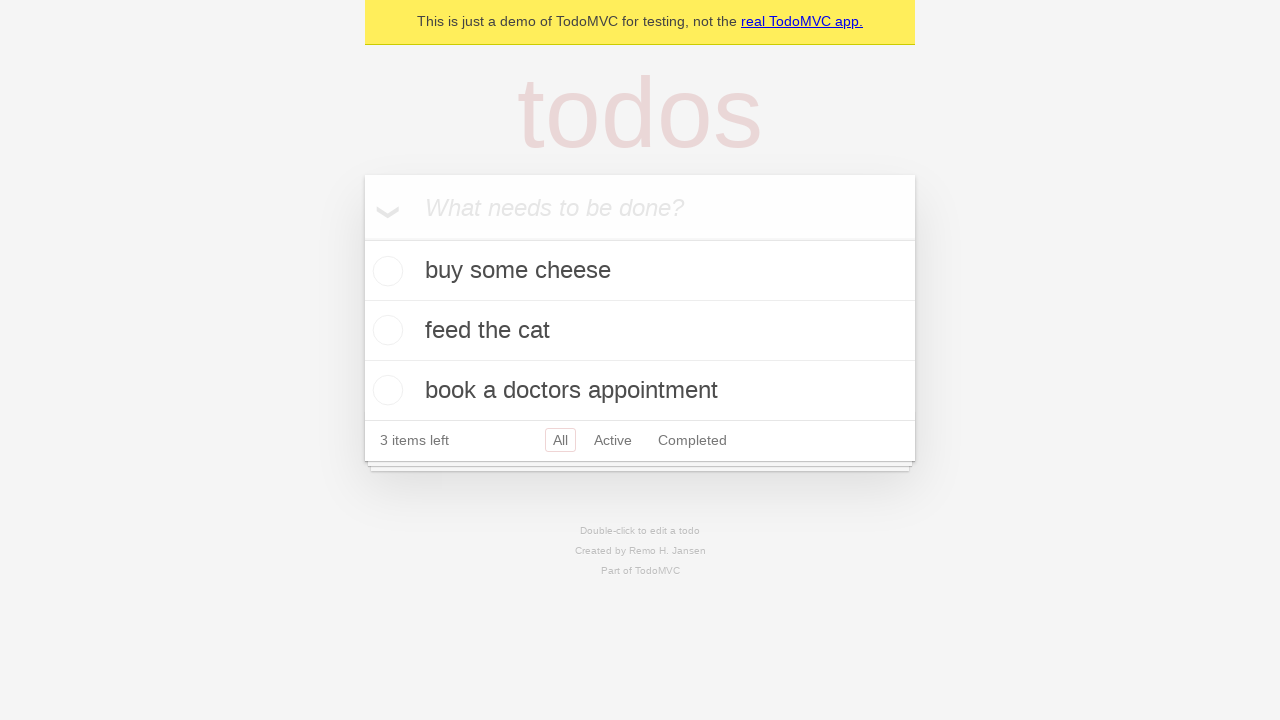

Double-clicked on second todo item to enter edit mode at (640, 331) on internal:testid=[data-testid="todo-item"s] >> nth=1
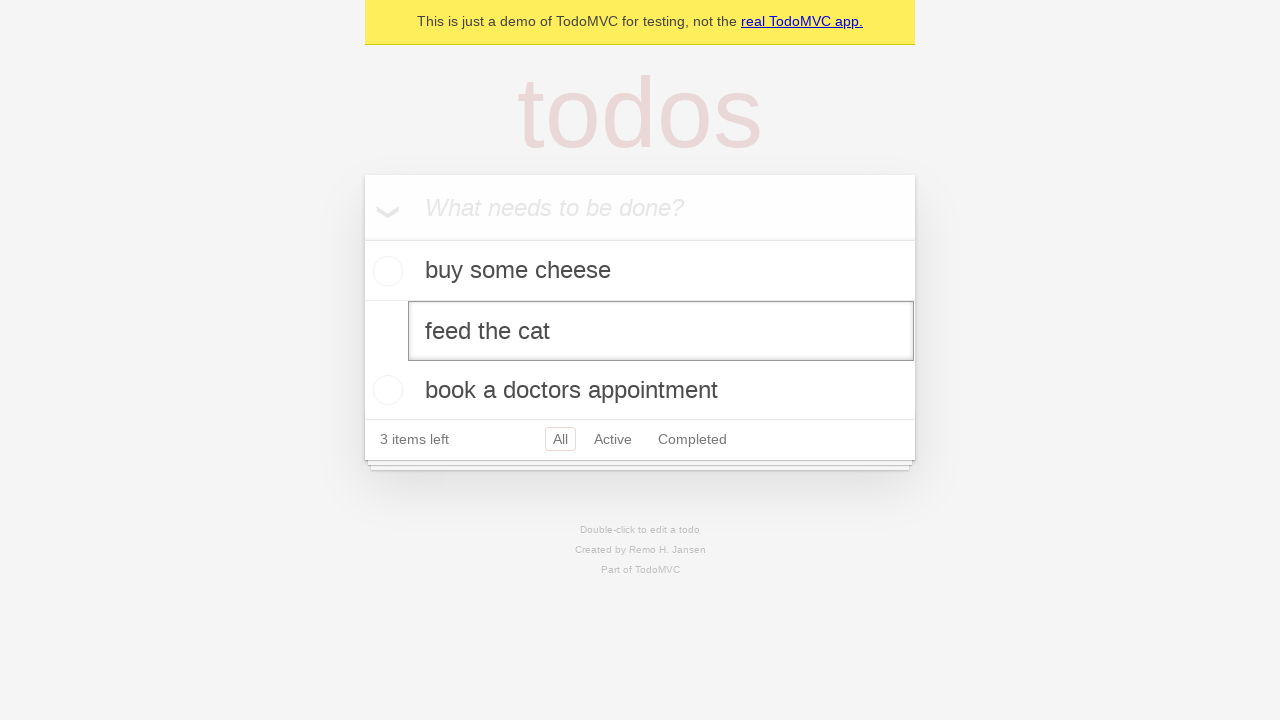

Filled edit textbox with 'buy some sausages' on internal:testid=[data-testid="todo-item"s] >> nth=1 >> internal:role=textbox[nam
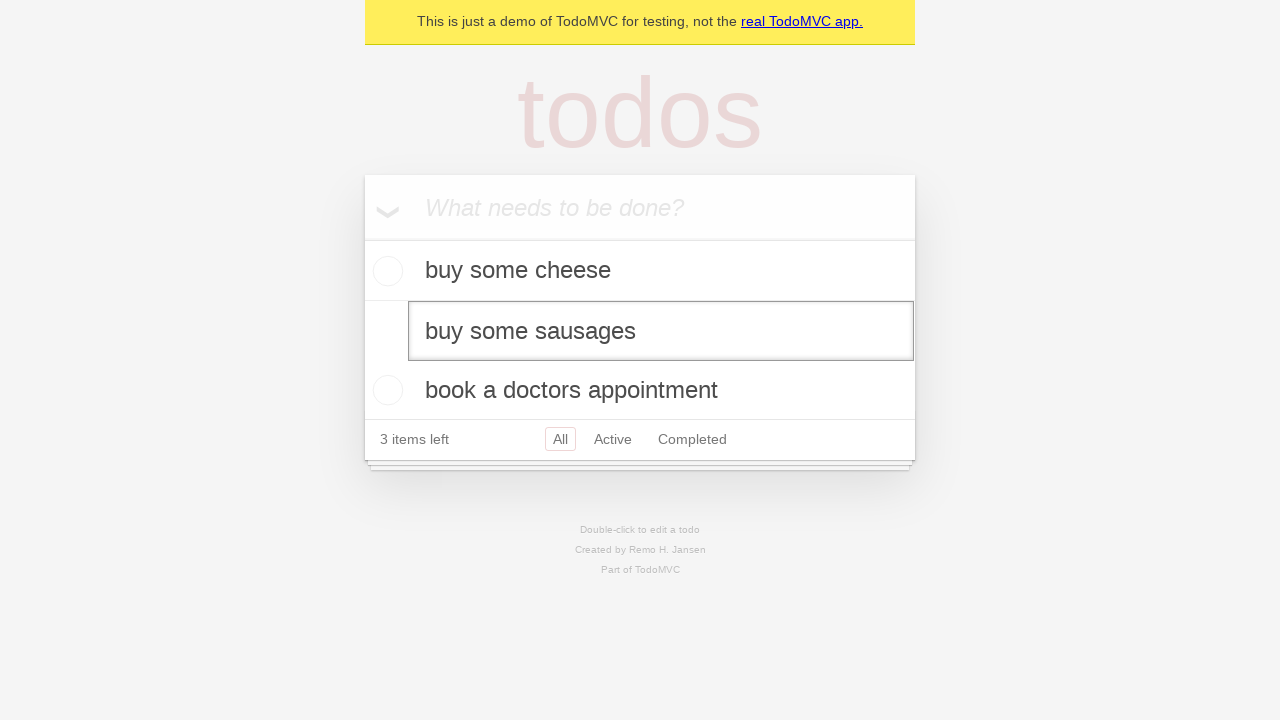

Pressed Enter to confirm edited todo text on internal:testid=[data-testid="todo-item"s] >> nth=1 >> internal:role=textbox[nam
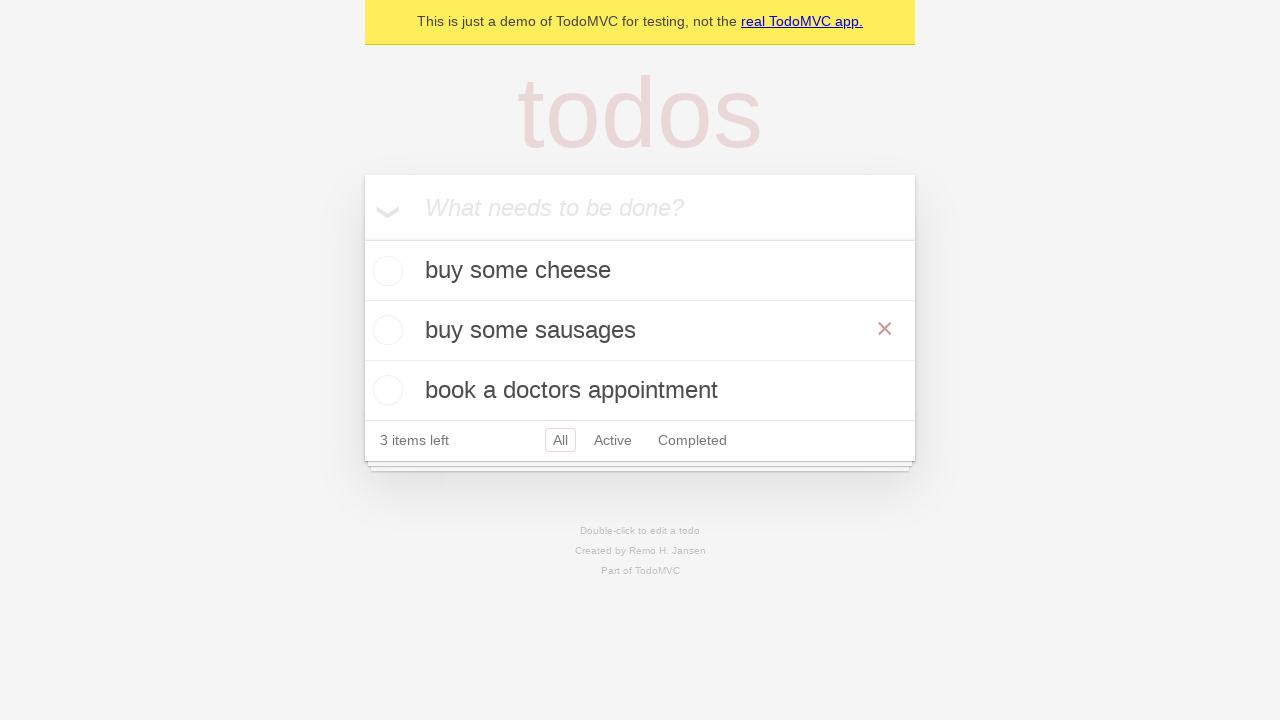

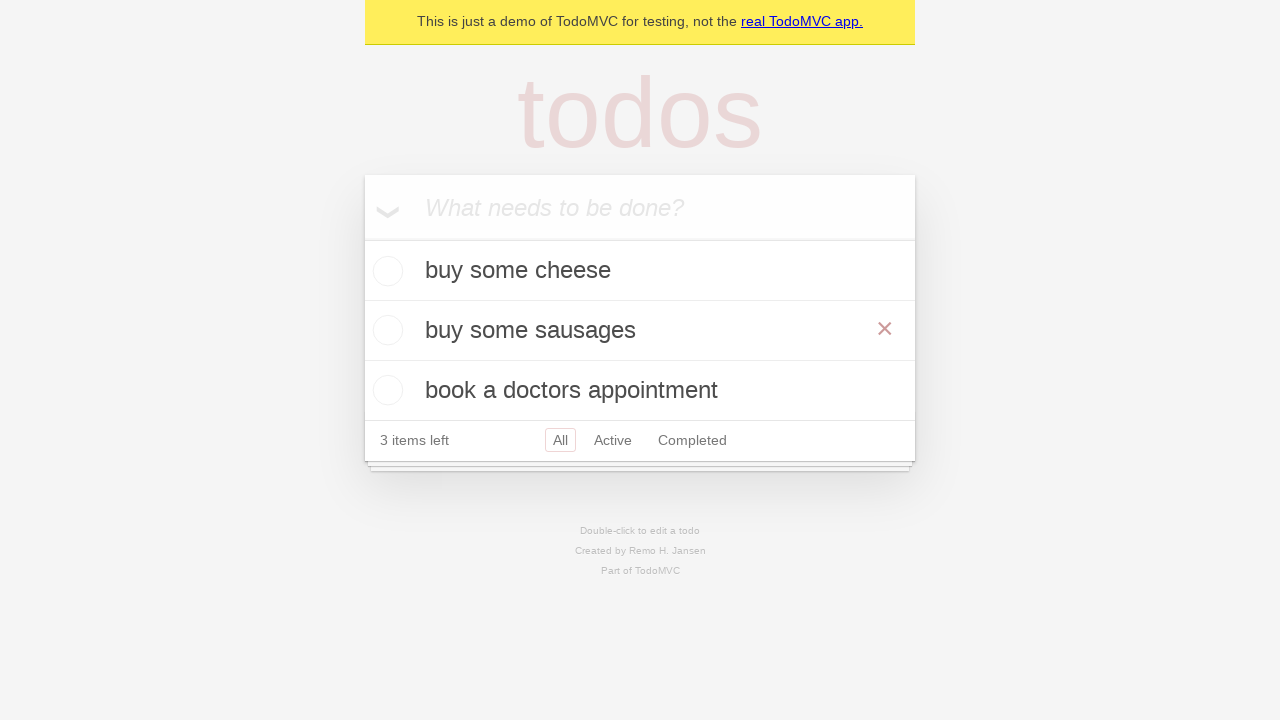